Tests mouse hover functionality by hovering over a navigation menu item (the "SwitchTo" link in the header navigation)

Starting URL: https://demo.automationtesting.in/Register.html

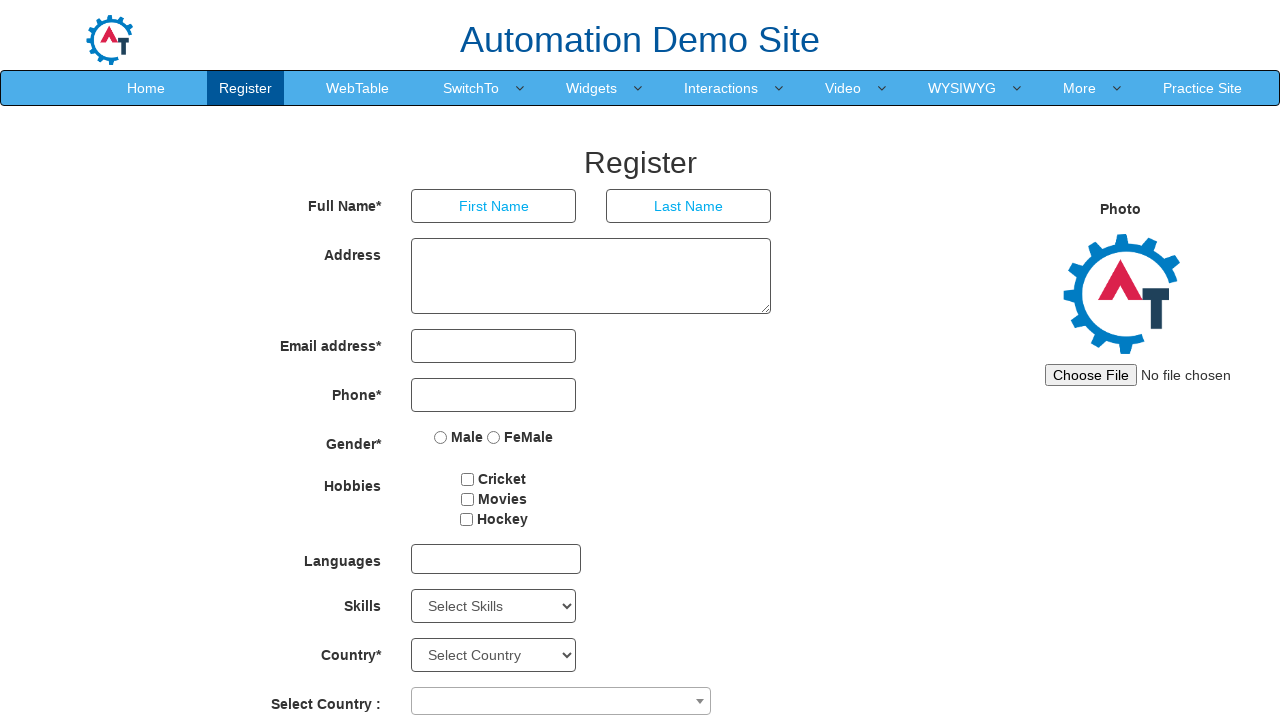

Located the SwitchTo menu item in header navigation
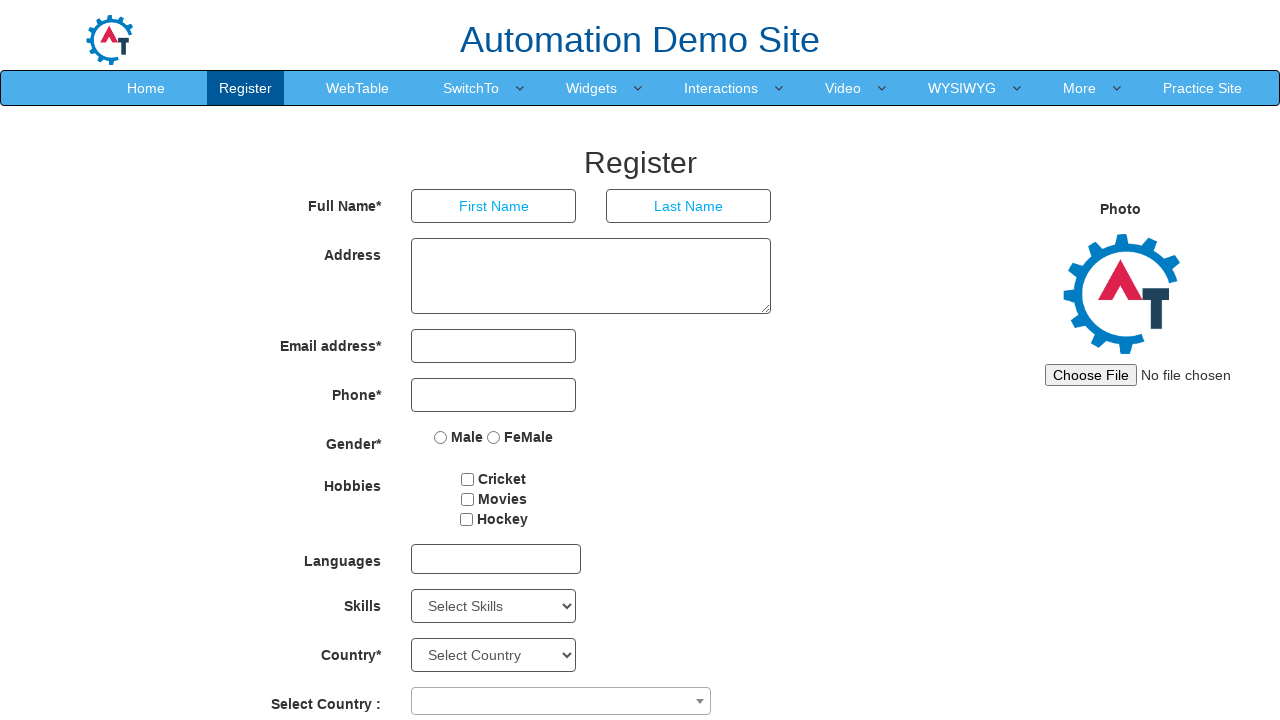

Hovered over the SwitchTo menu item at (471, 88) on xpath=//*[@id='header']/nav/div/div[2]/ul/li[4]/a
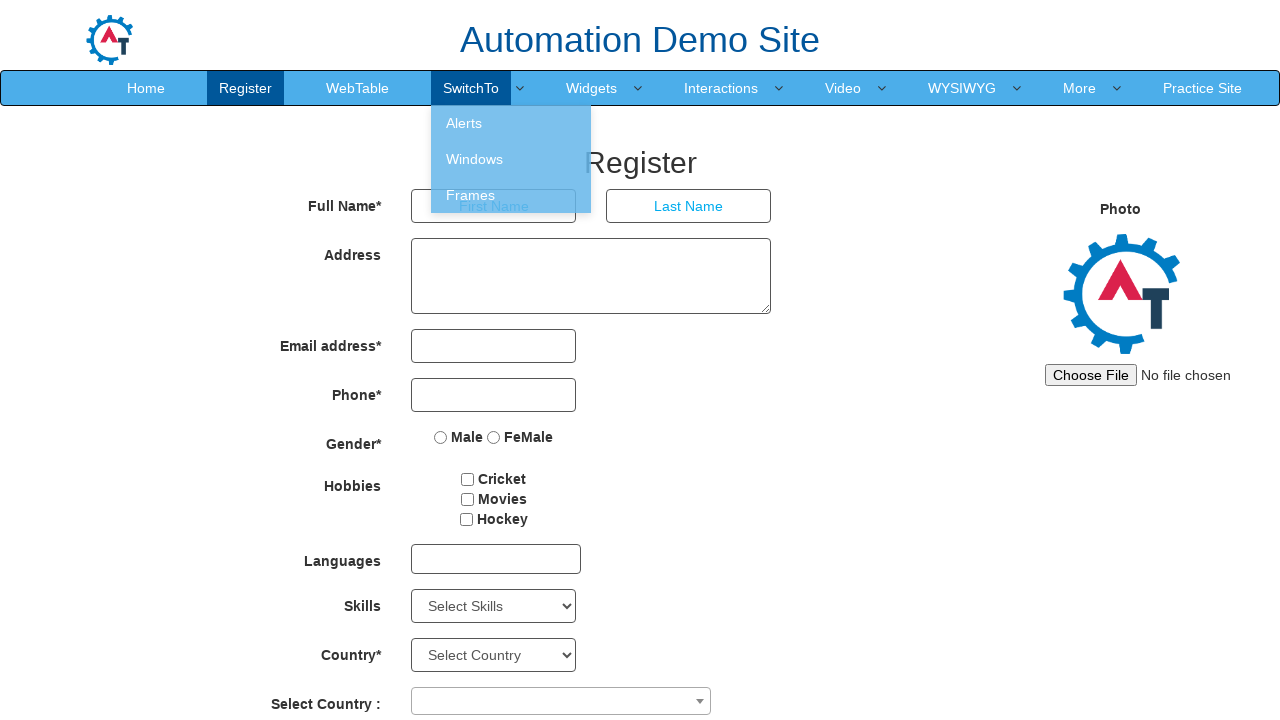

Waited for hover effect to display (500ms)
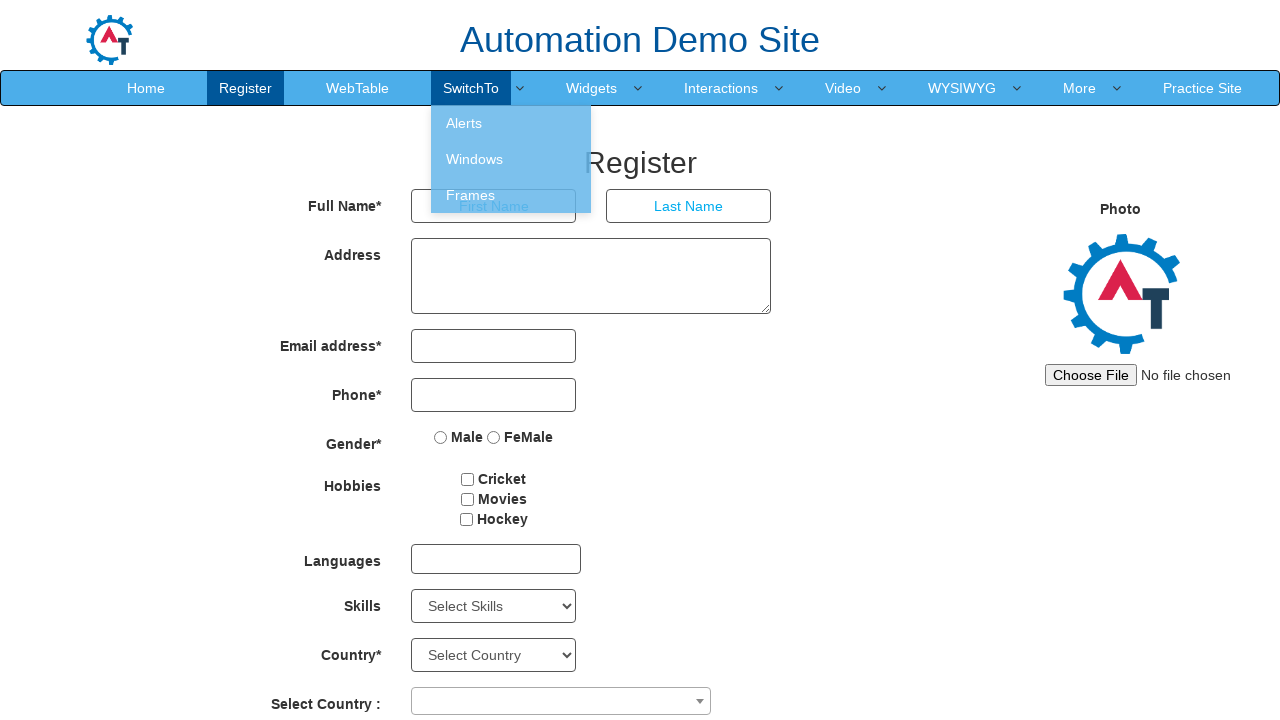

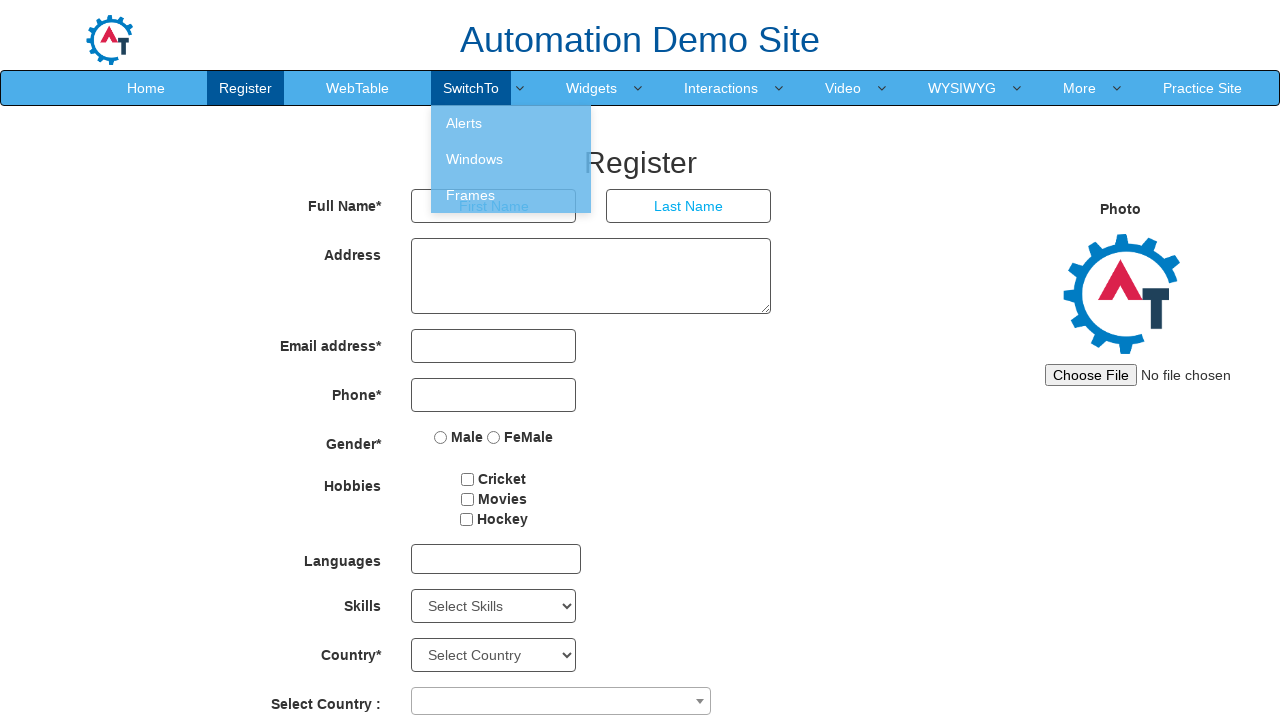